Navigates to Bilibili and retrieves attributes from the search input field

Starting URL: https://www.bilibili.com/

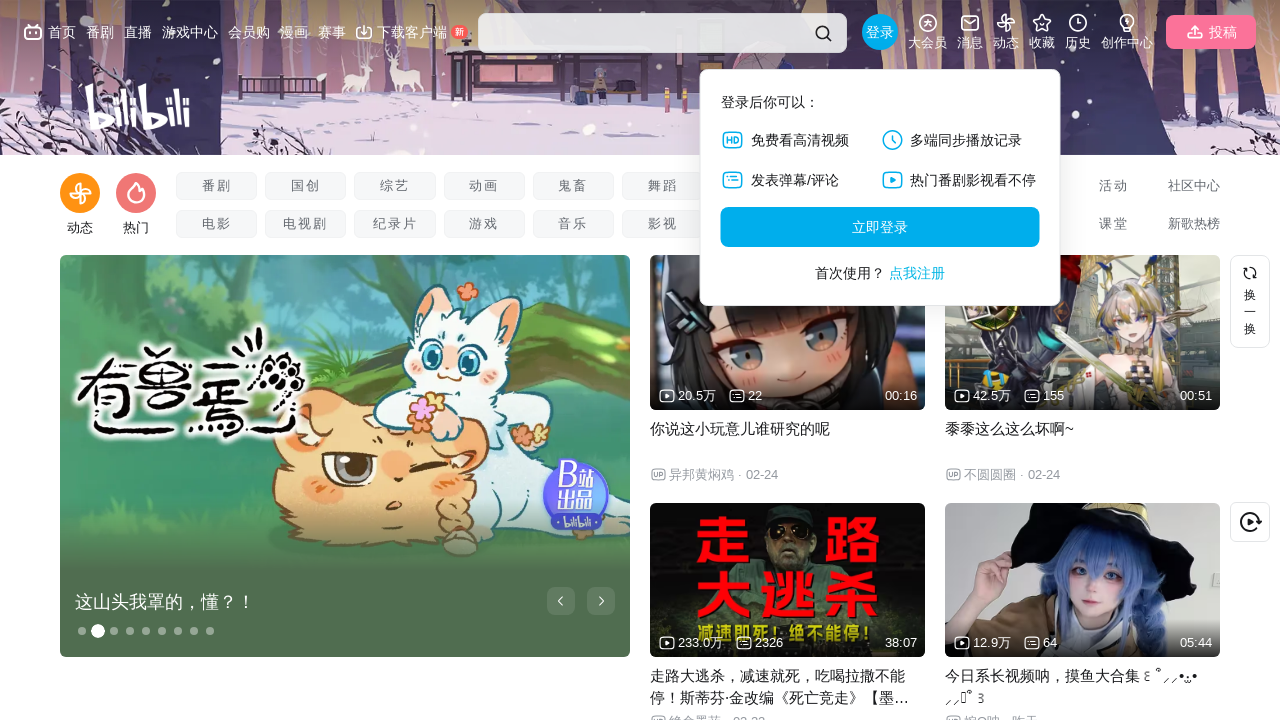

Waited 10 seconds for page to load
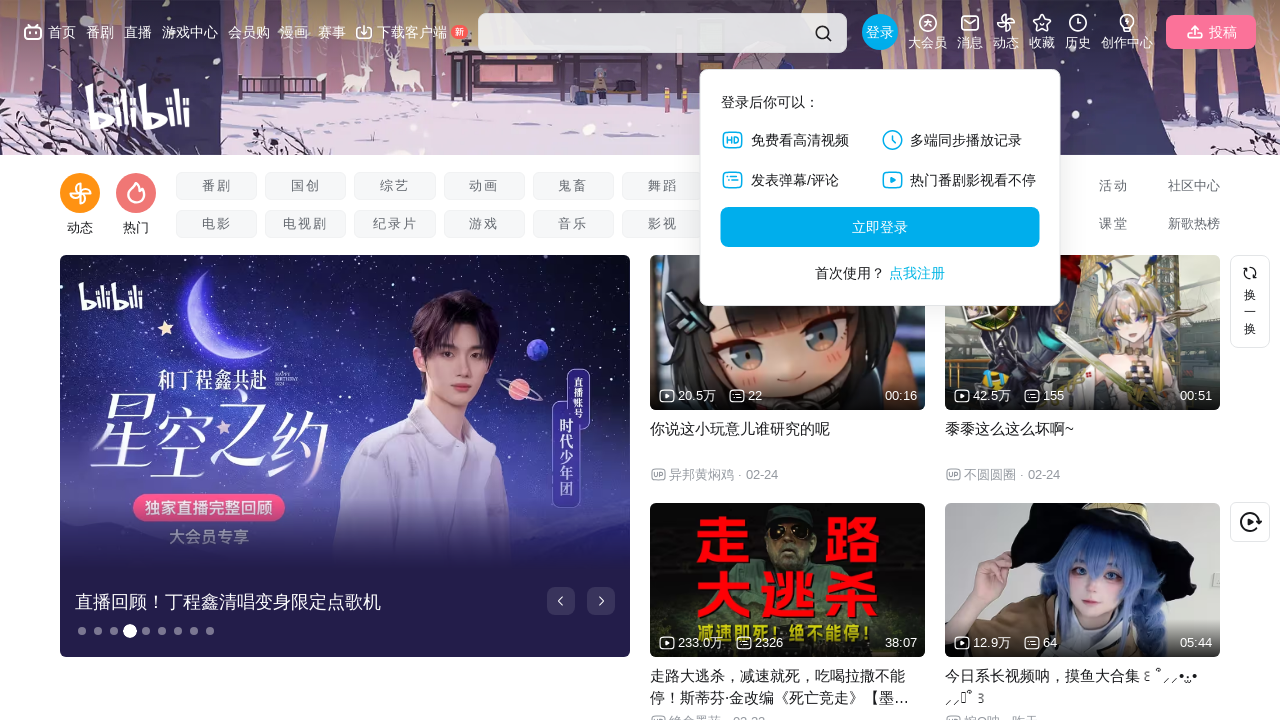

Located search input field by XPath selector
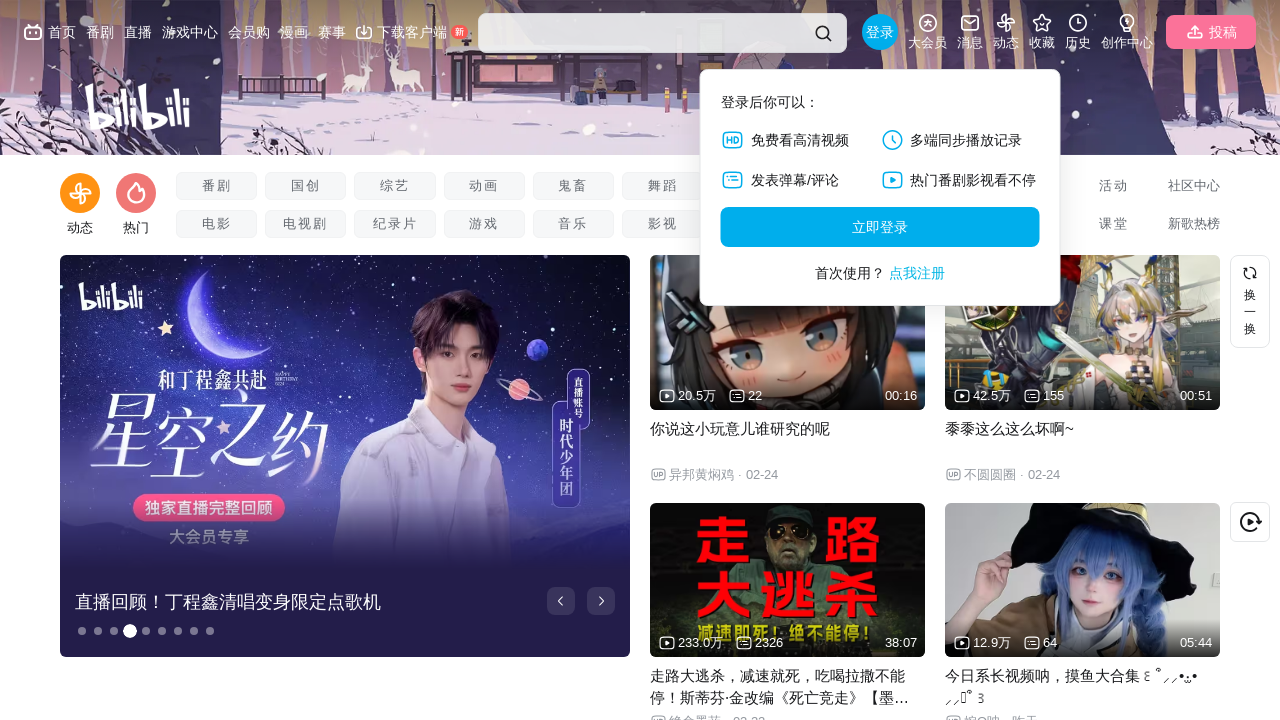

Waited for search input field to be available
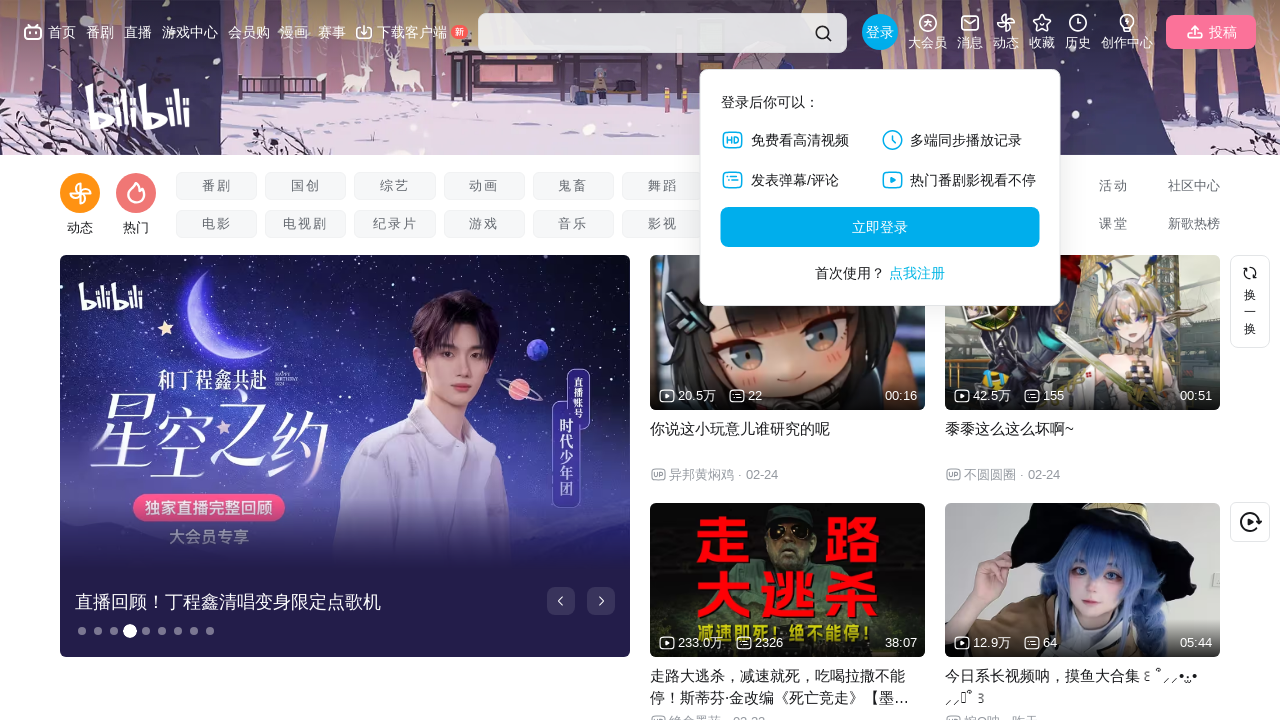

Verified search input field is visible
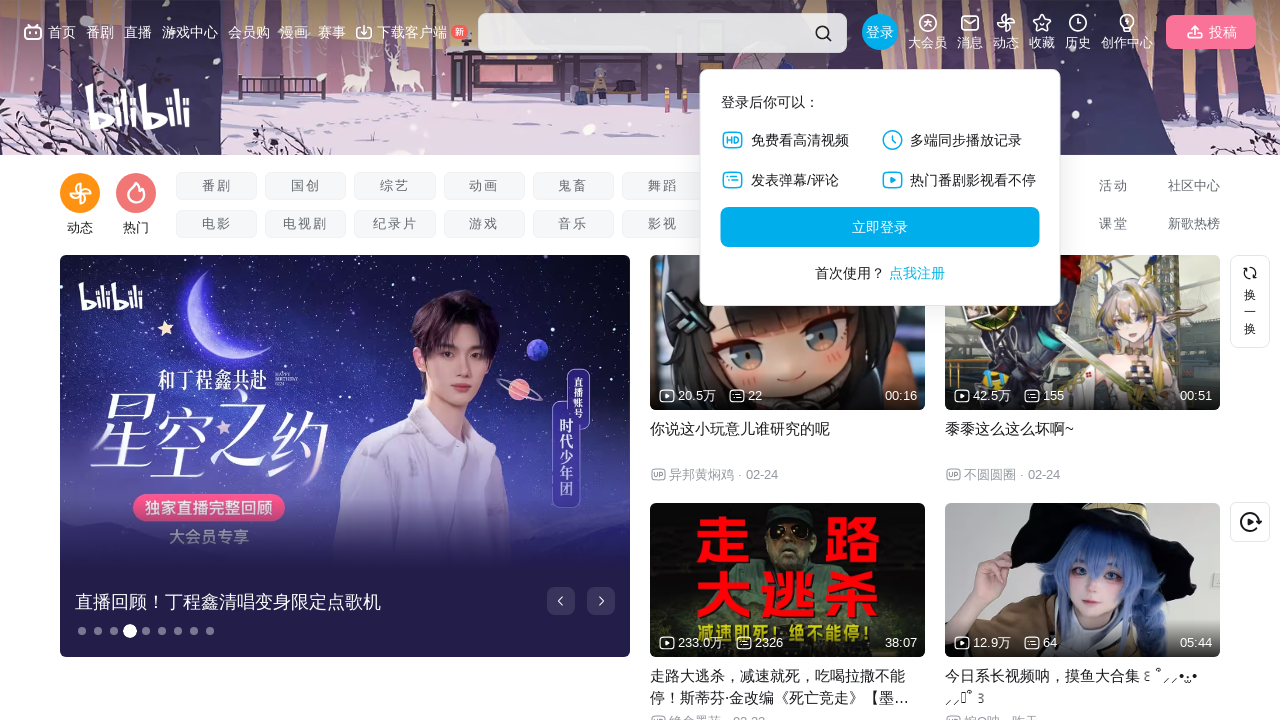

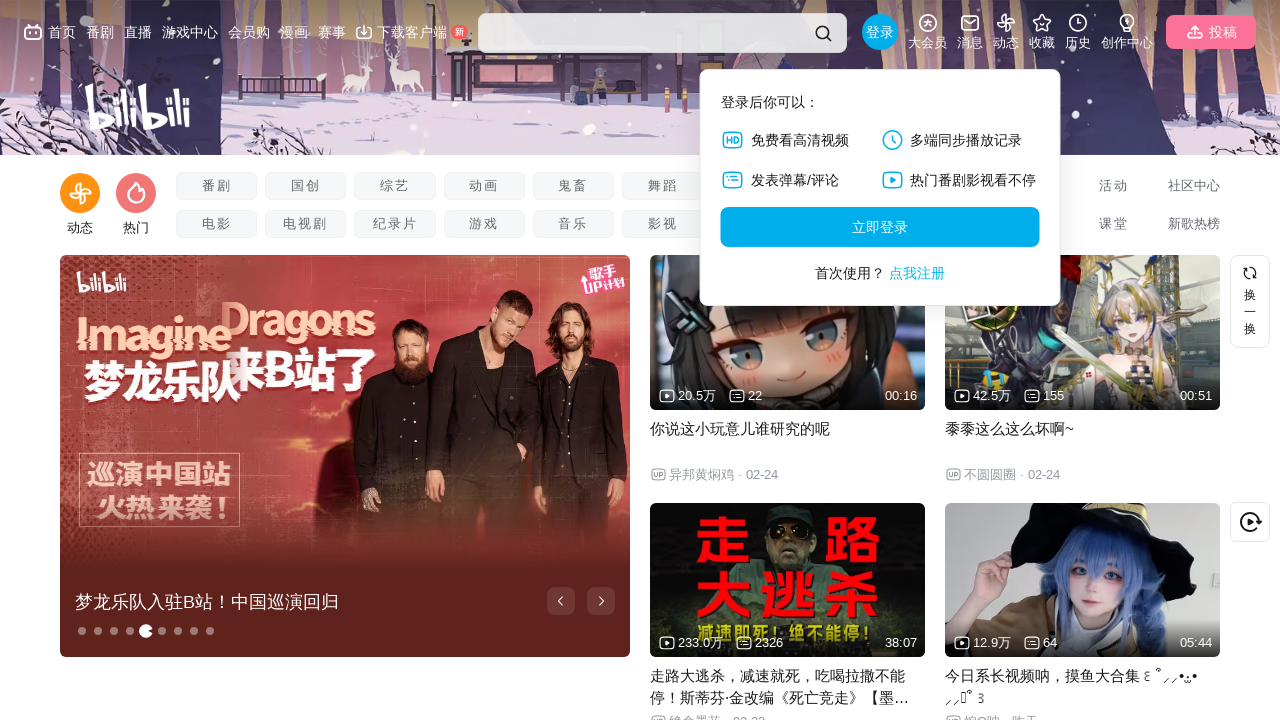